Navigates to a demo page and clicks on an element, testing wait functionality for element appearance

Starting URL: https://demo.zeuz.ai/web/level/one/actions/wait_for_an_element_to_appear

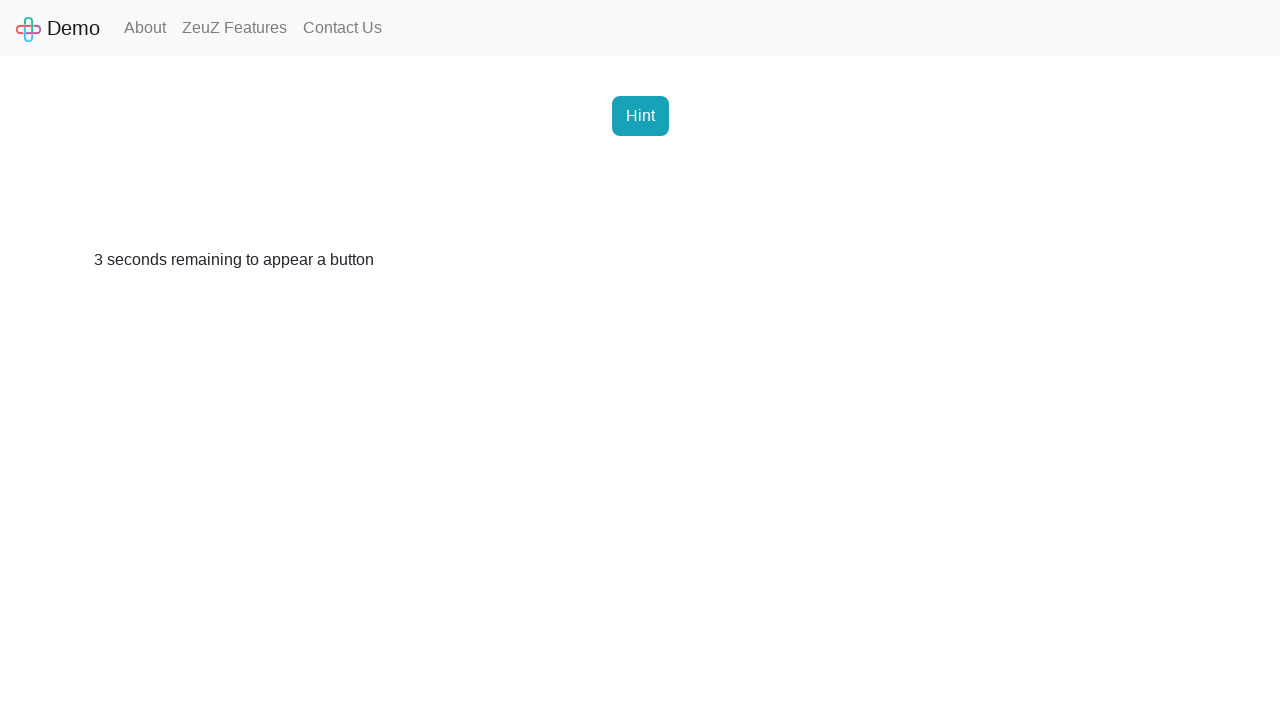

Clicked on element with id 'element_id' after it appeared at (901, 273) on #element_id
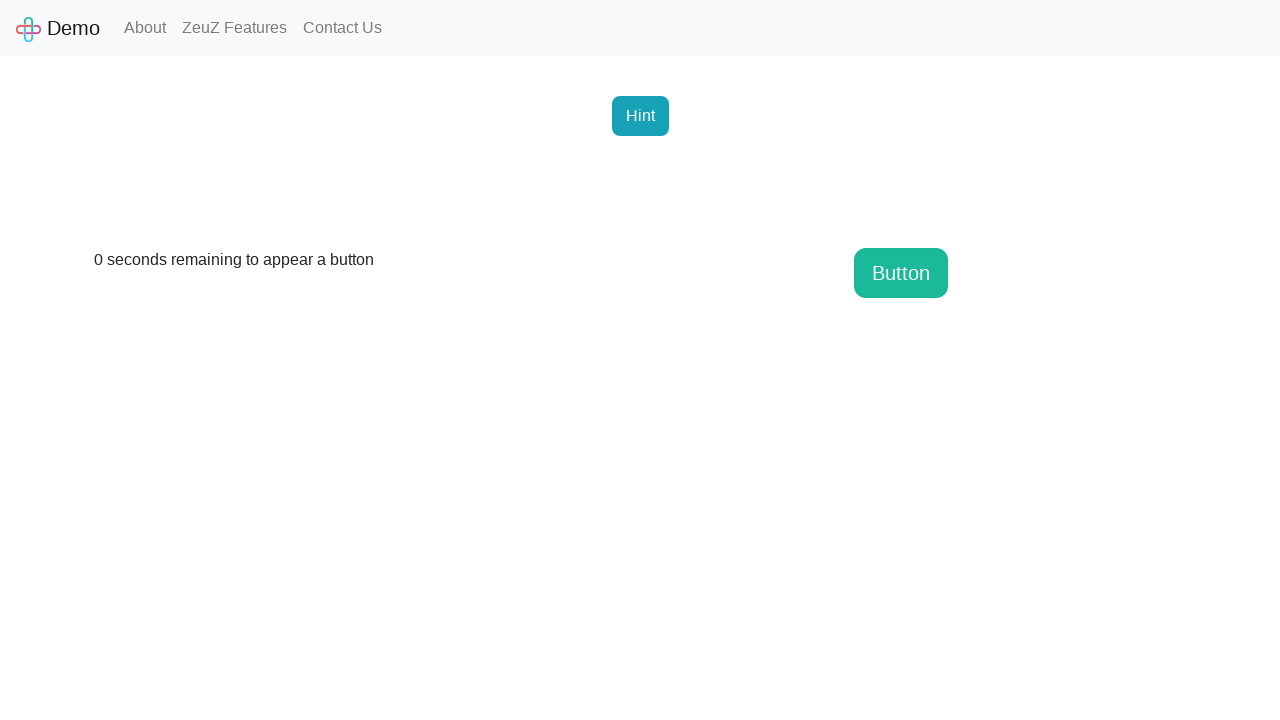

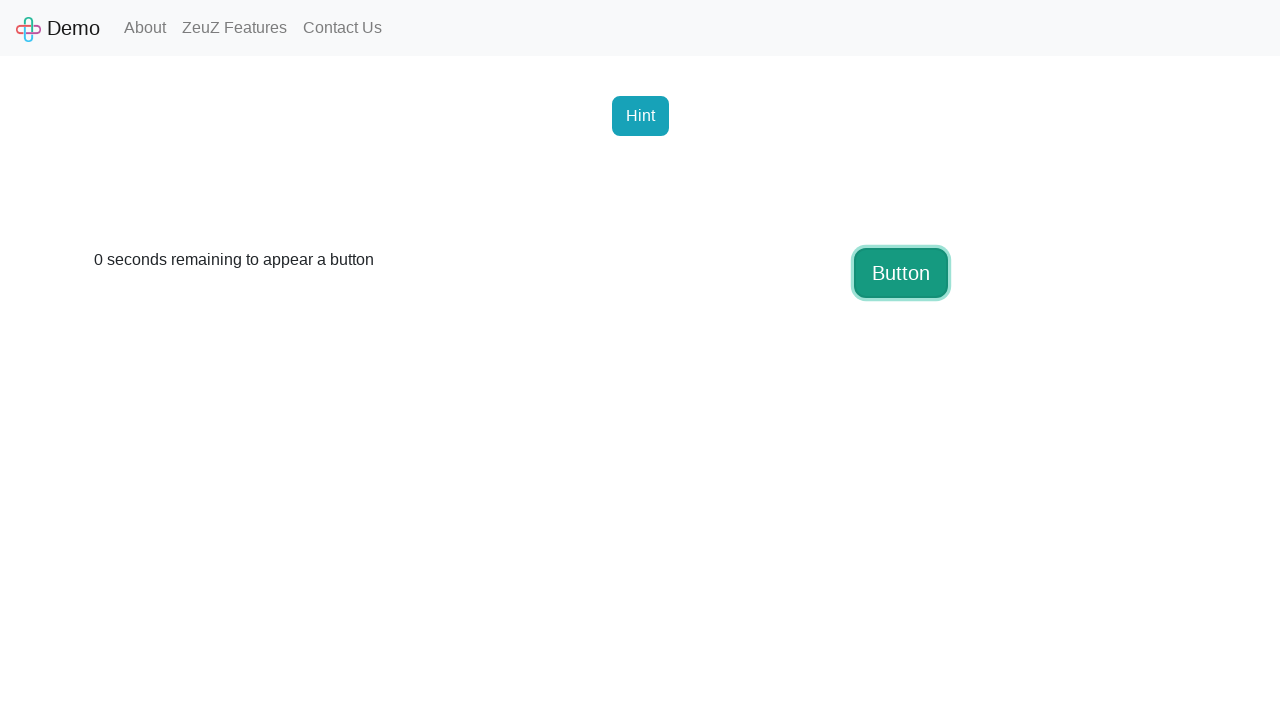